Tests iframe interaction by navigating to frames page, switching to an iframe, and entering text in an input field within the frame.

Starting URL: https://demo.automationtesting.in/Frames.html

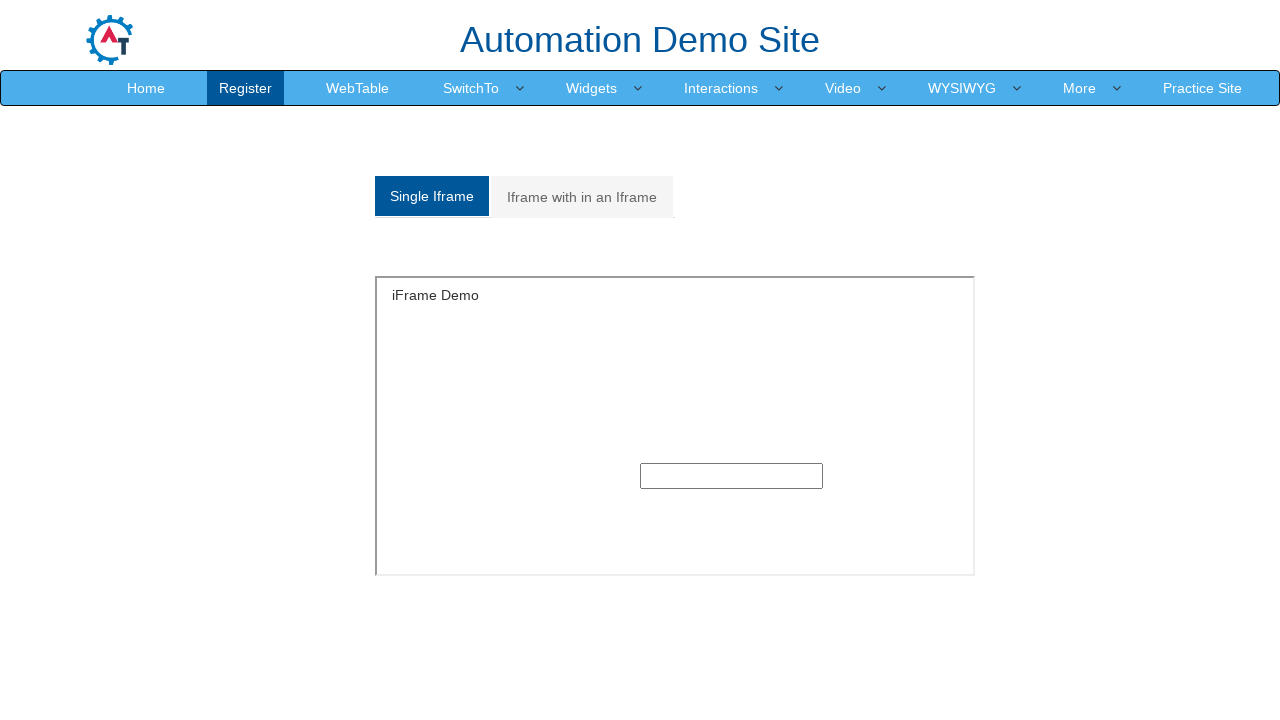

Clicked dropdown menu item at (471, 88) on xpath=//*[@id='header']/nav/div/div[2]/ul/li[4]/a
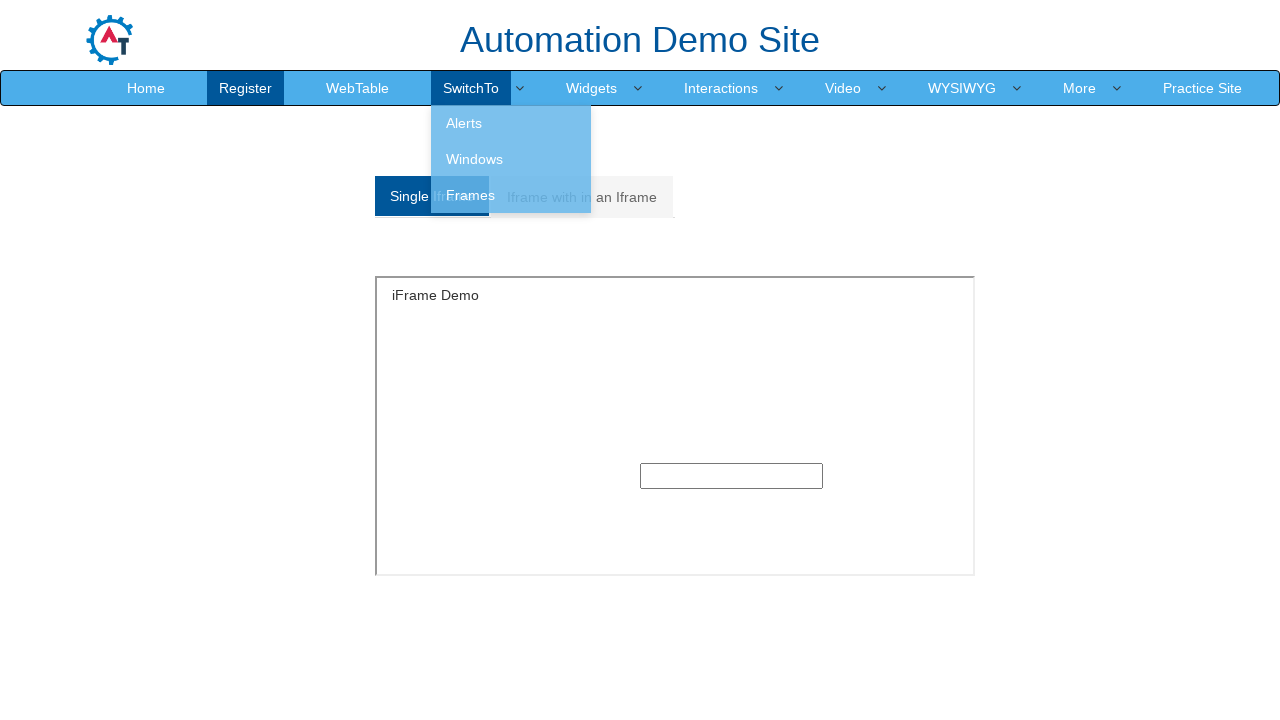

Clicked Frames sub-menu item to navigate to frames page at (511, 195) on xpath=//*[@id='header']/nav/div/div[2]/ul/li[4]/ul/li[3]/a
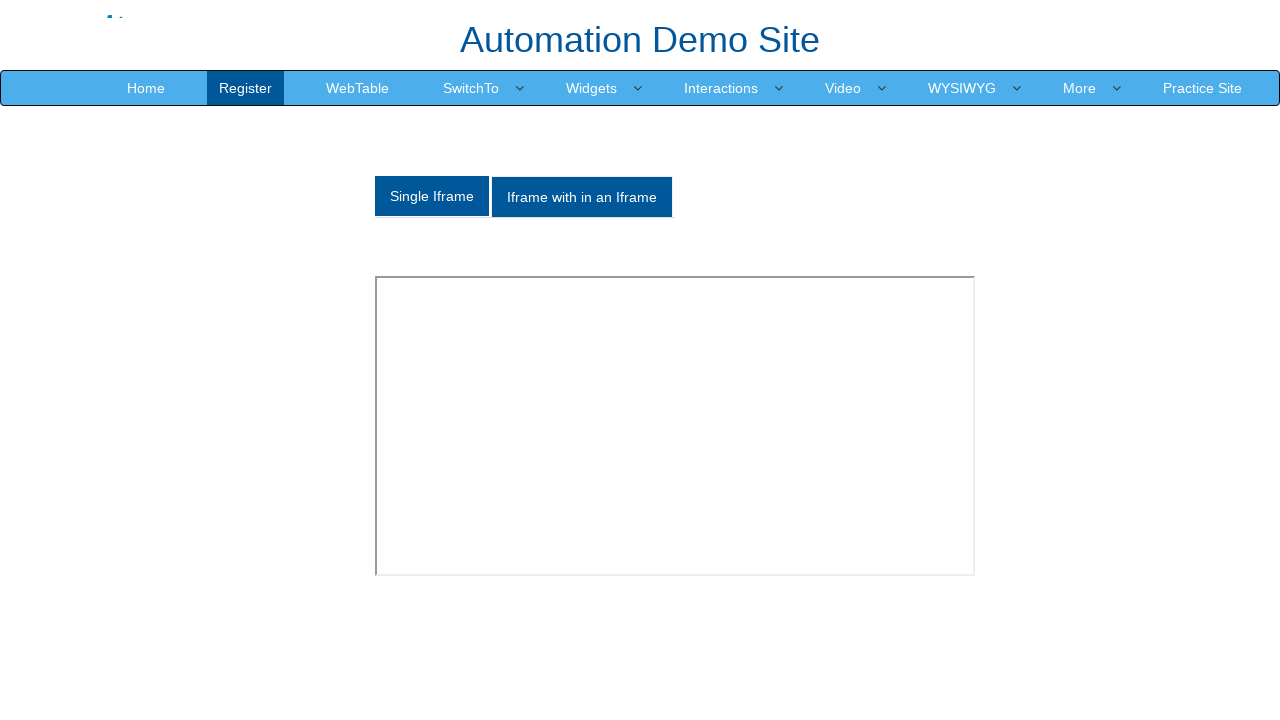

Located and switched to first iframe
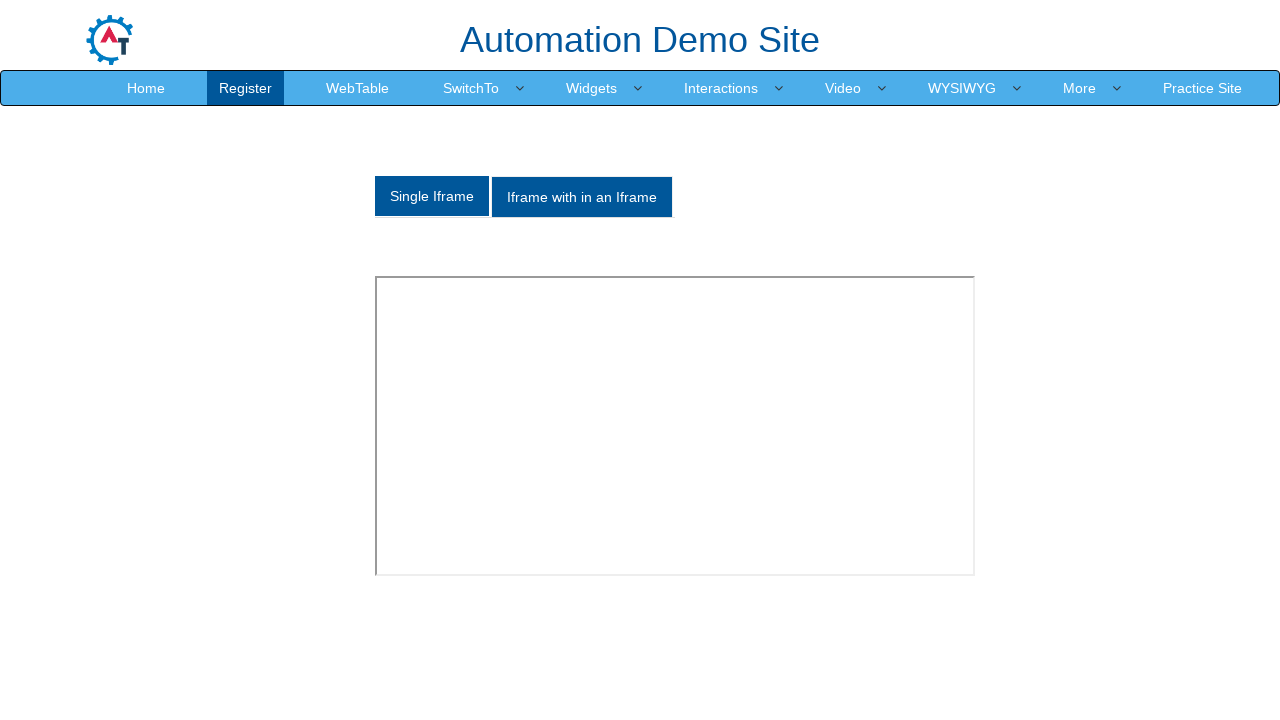

Entered 'test' text in input field within iframe on iframe >> nth=0 >> internal:control=enter-frame >> input
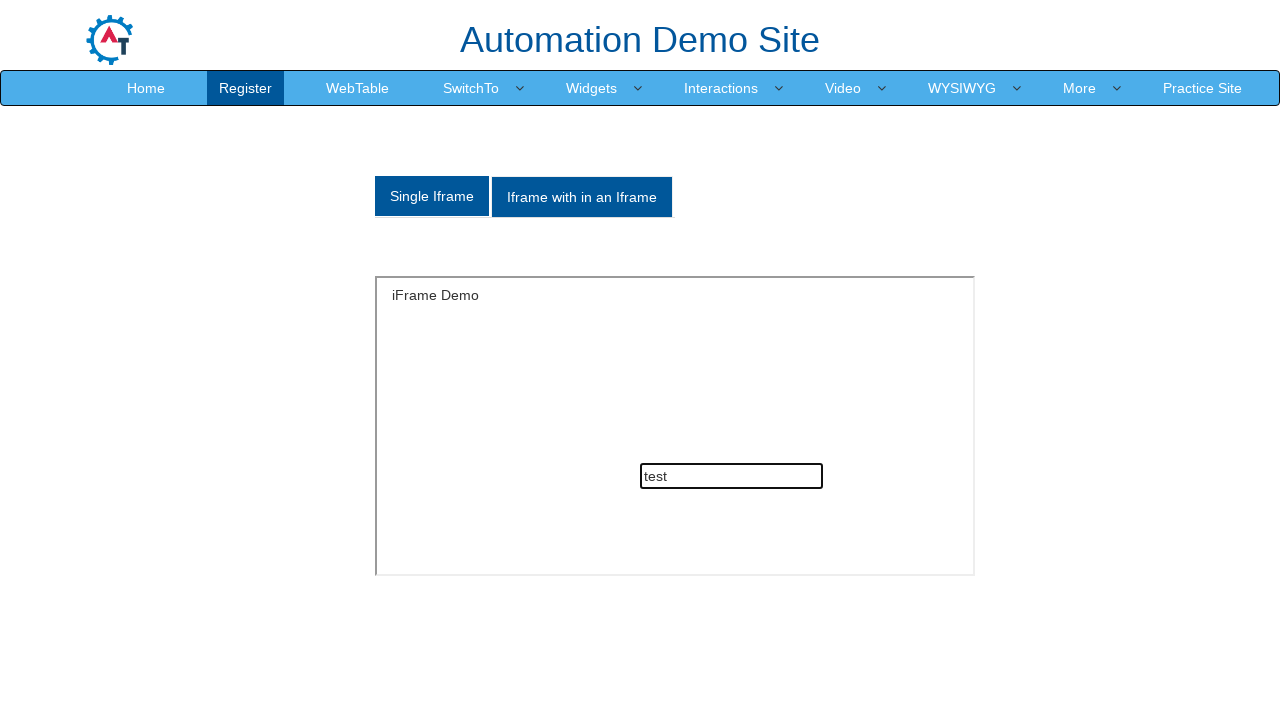

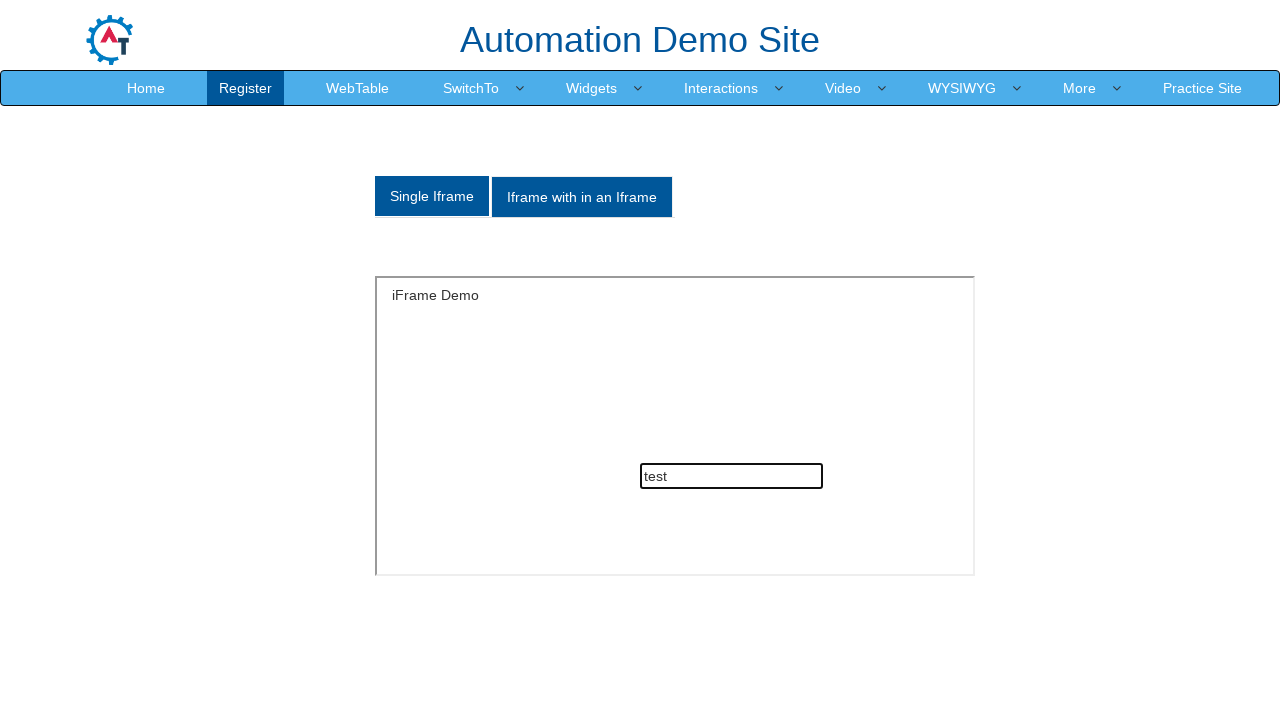